Tests links and products on DemoBlaze homepage by verifying Log in link exists and clicking on Sony vaio i5 product

Starting URL: https://www.demoblaze.com/index.html

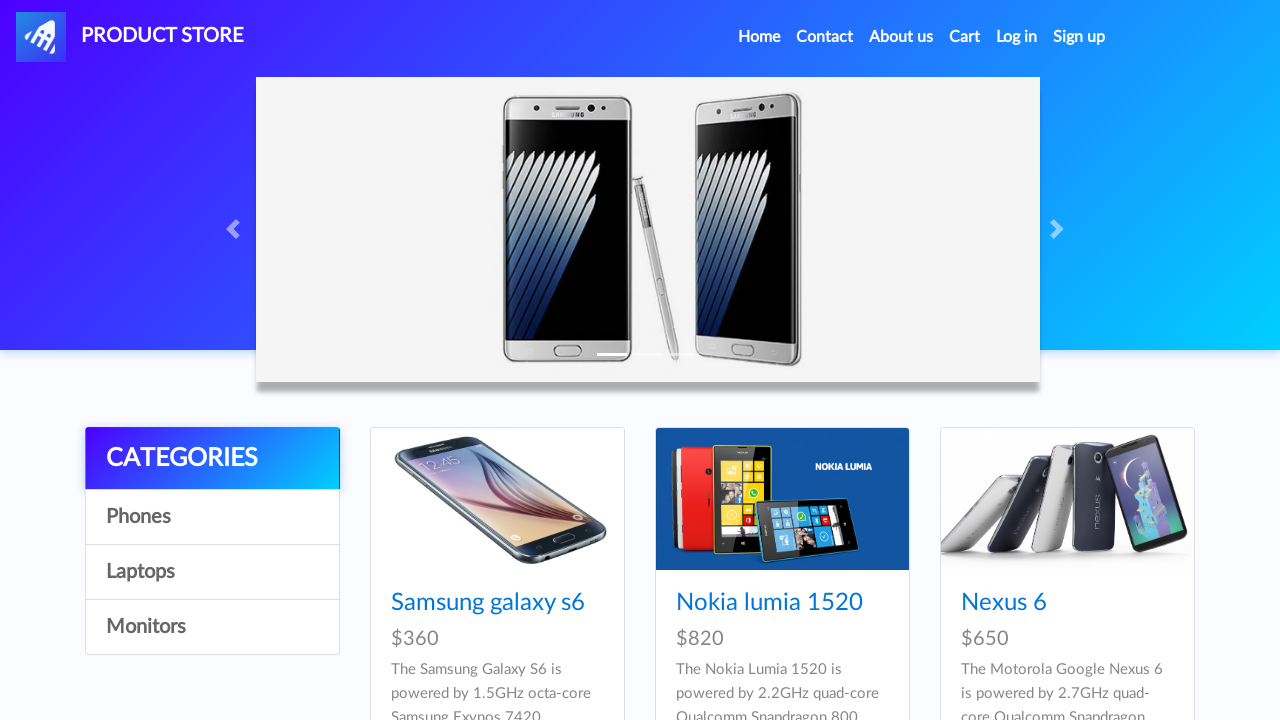

Waited for links to load on DemoBlaze homepage
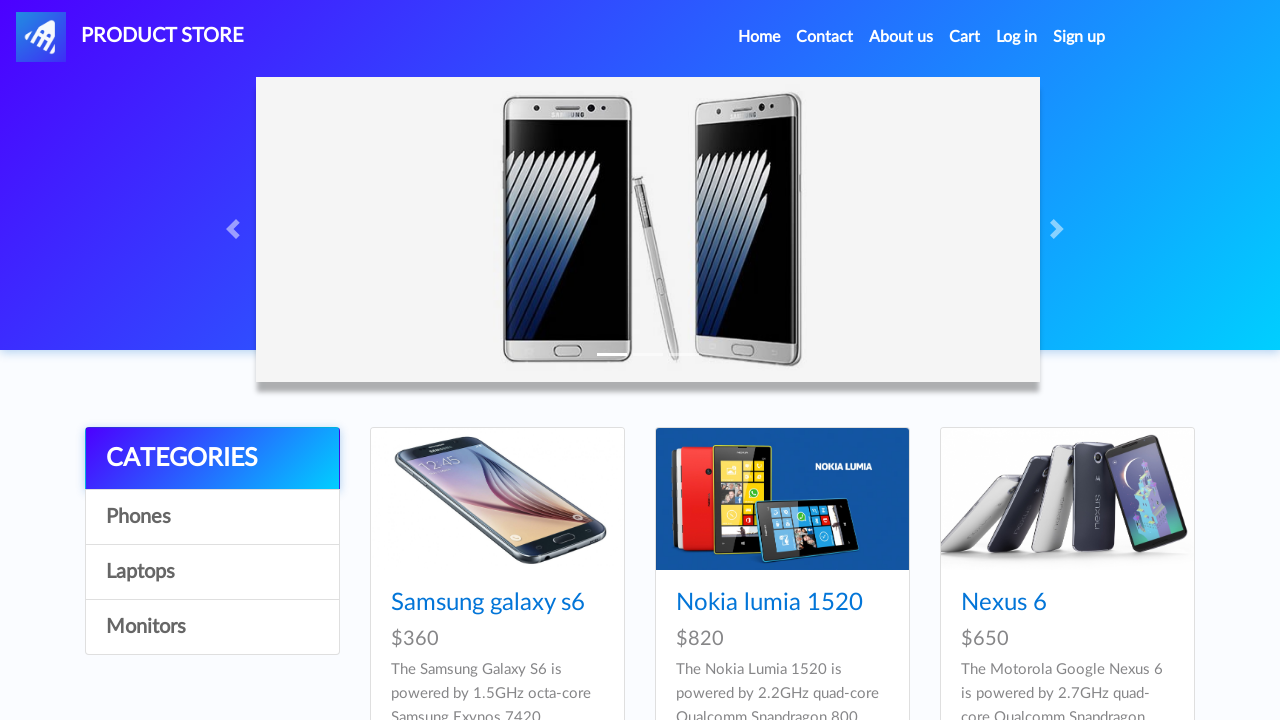

Retrieved all links from the page
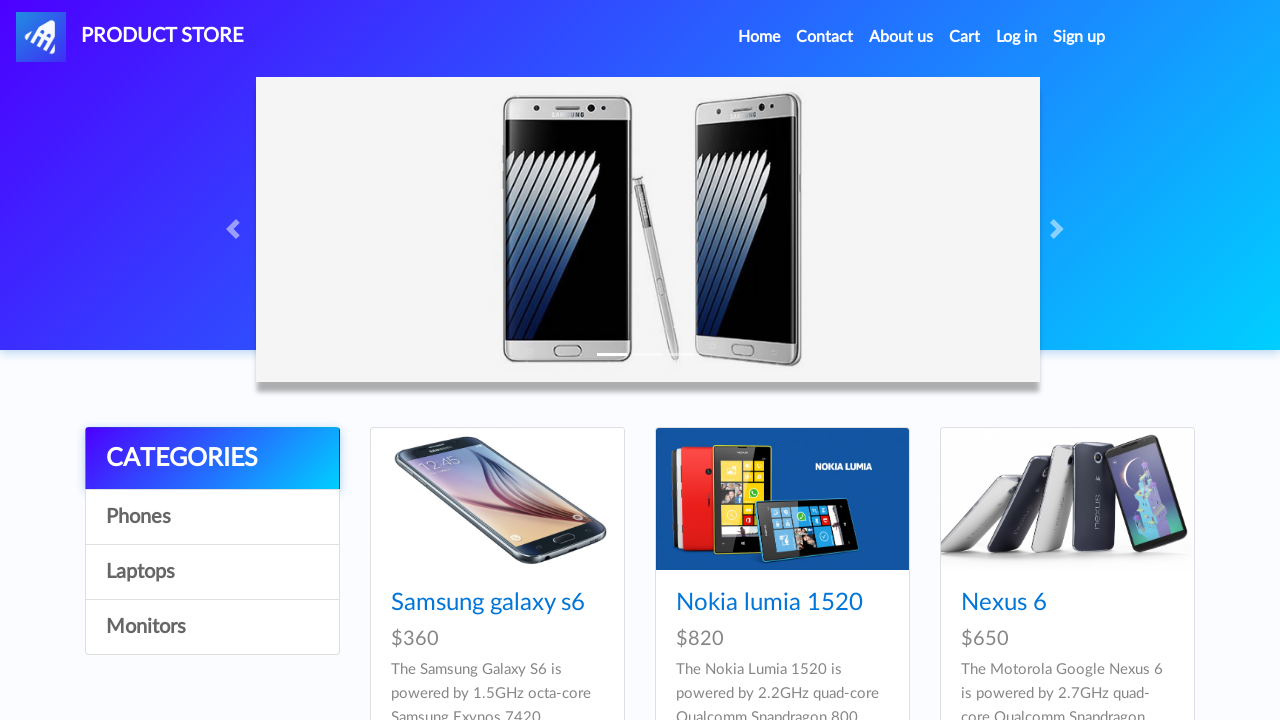

Verified Log in link exists on the homepage
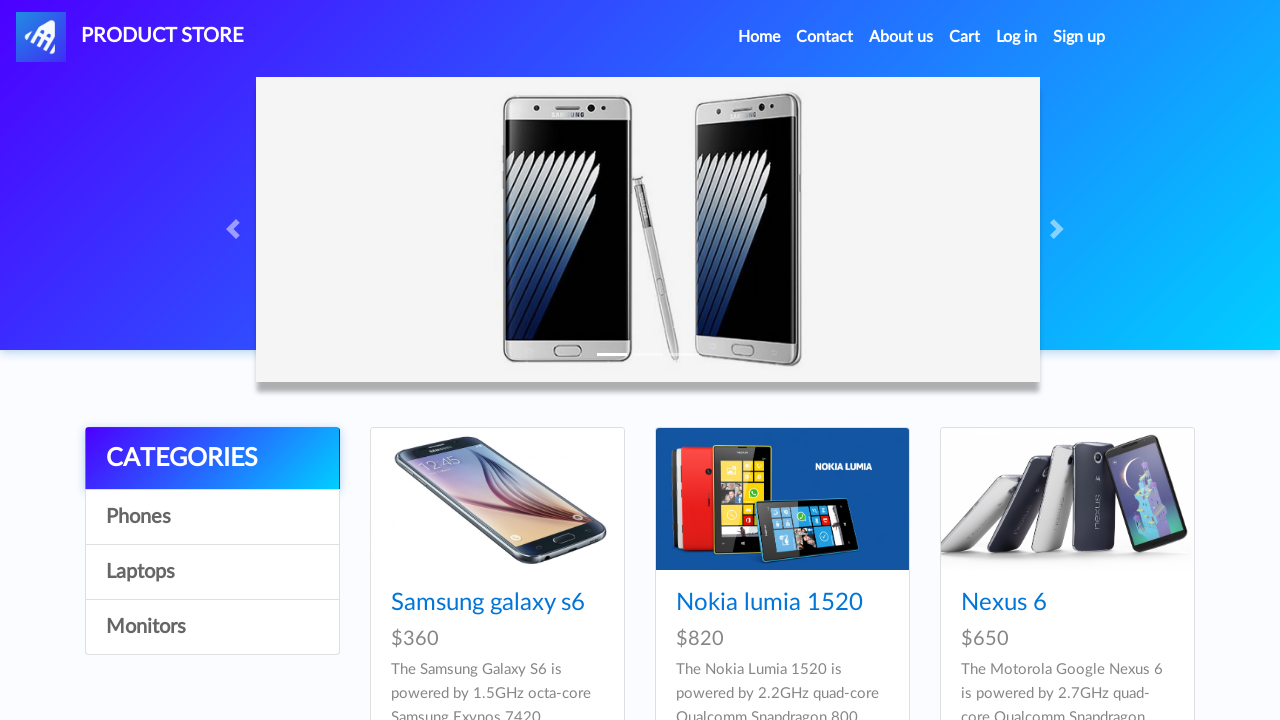

Assertion passed: Log in link found
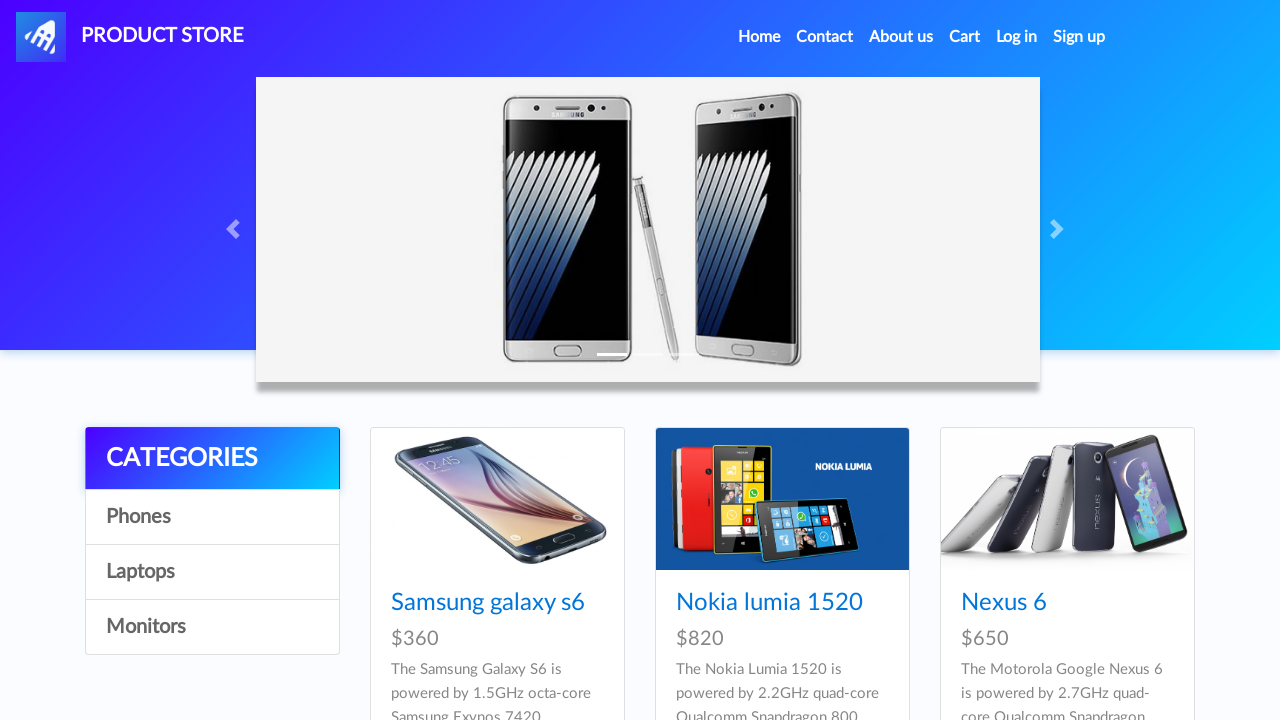

Waited for products to load in the product section
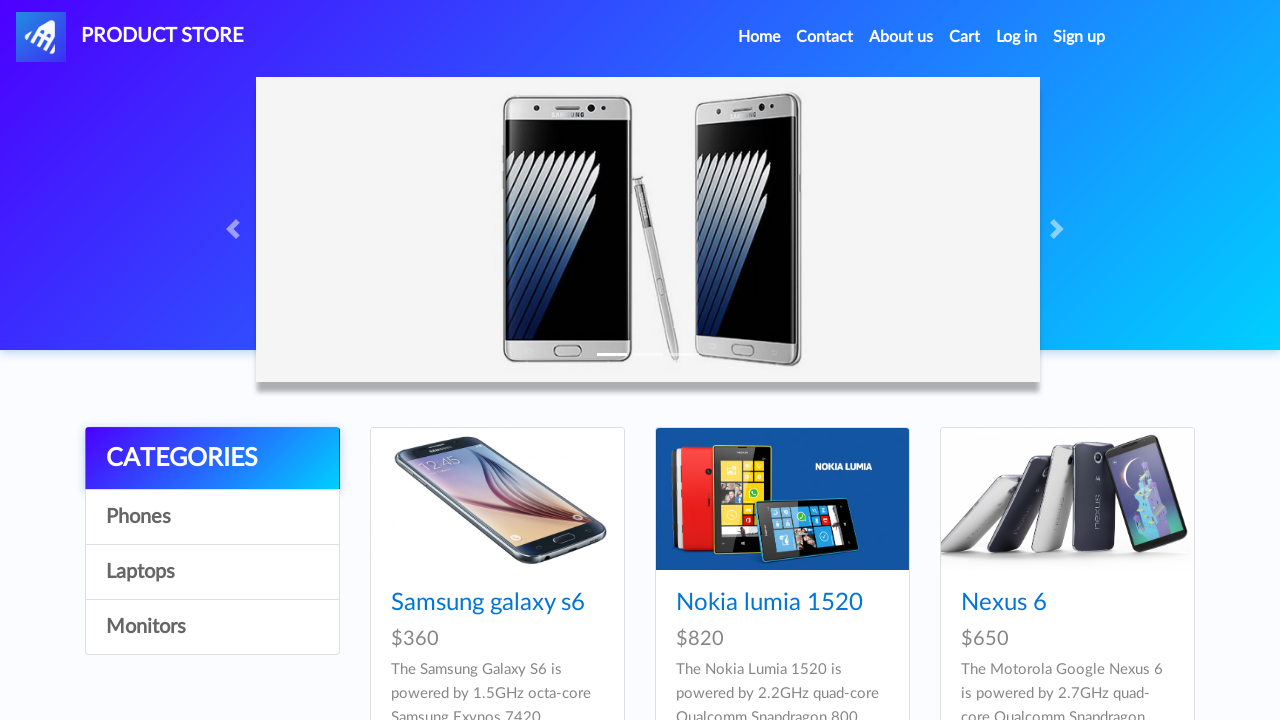

Retrieved all product links from the catalog
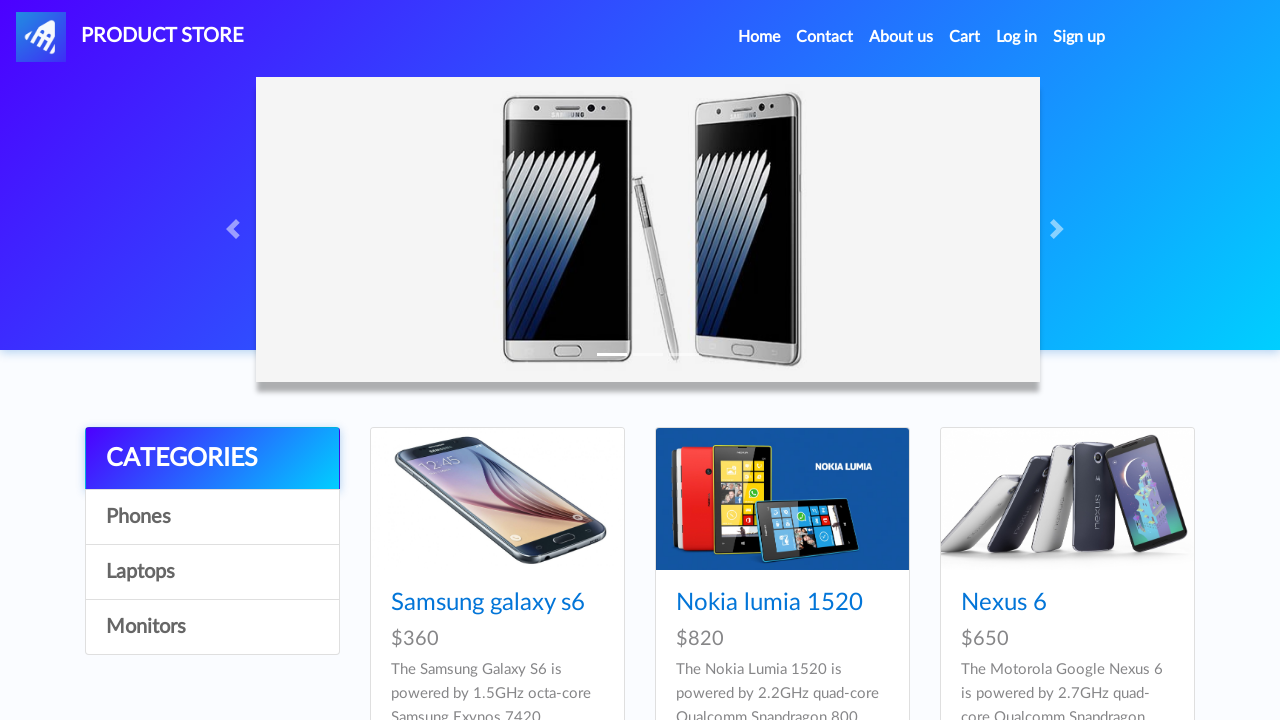

Clicked on Sony vaio i5 product
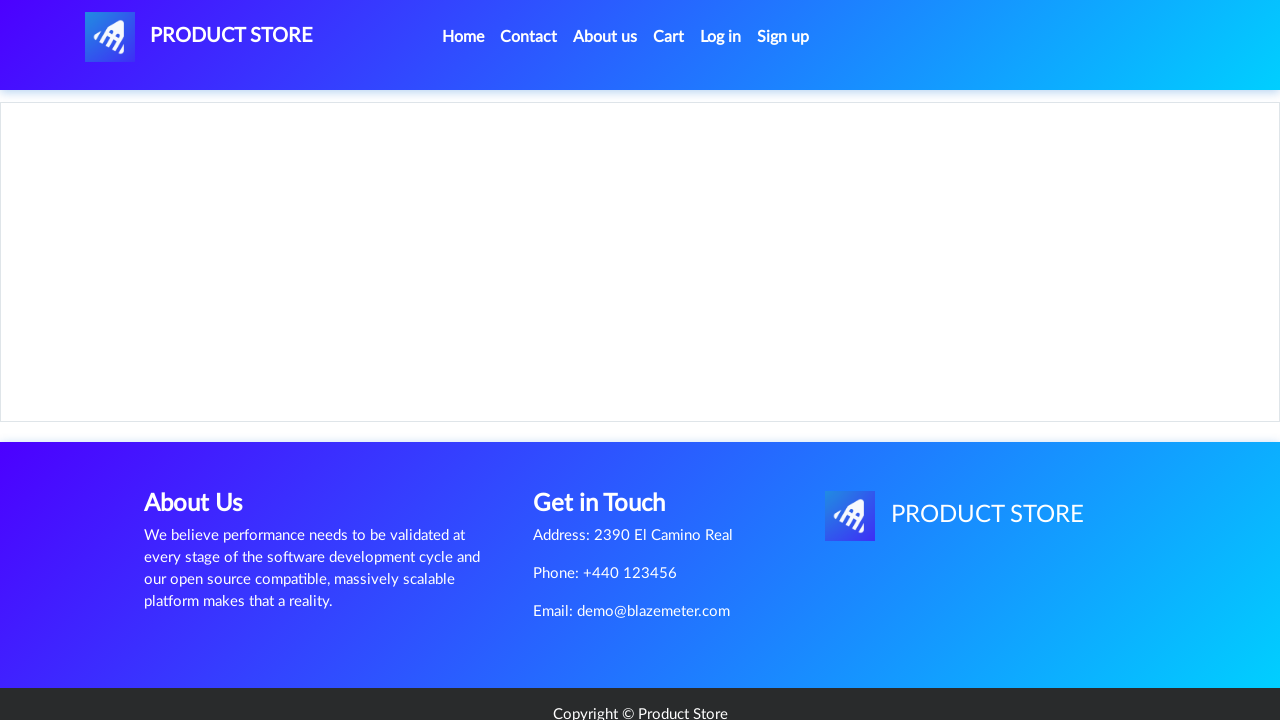

Waited for Sony vaio i5 product page to load
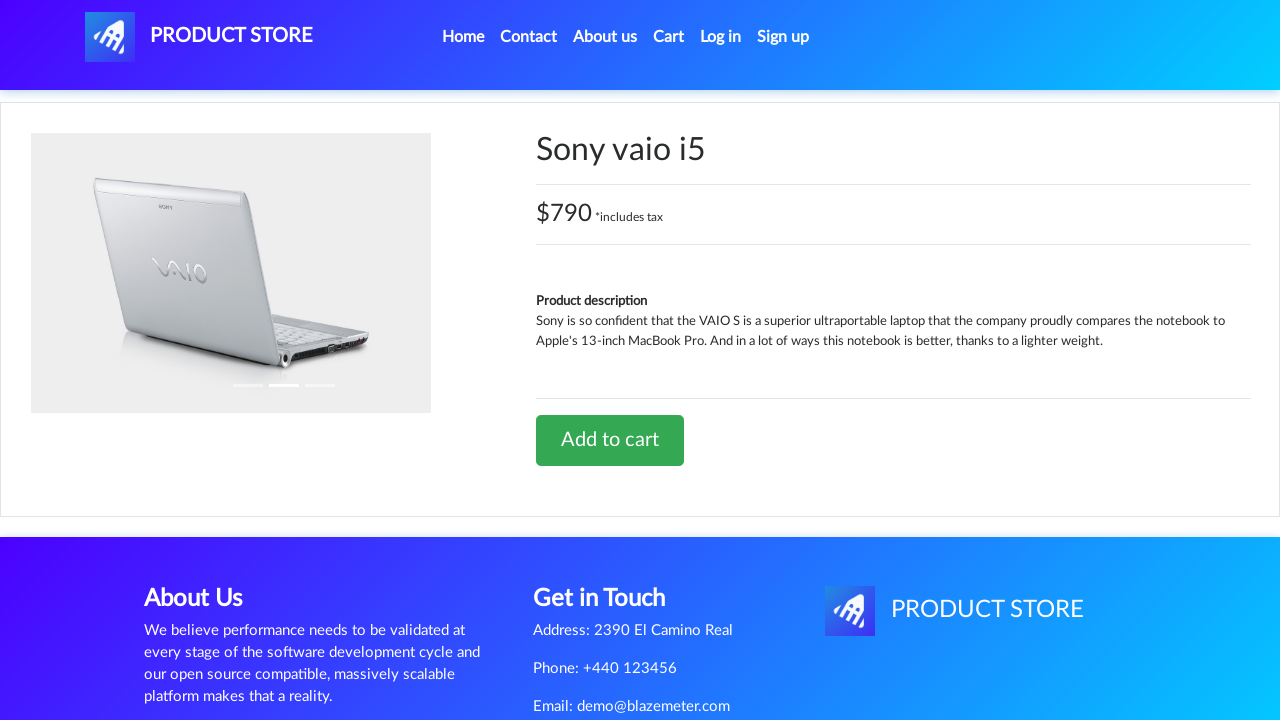

Assertion passed: Sony vaio i5 product heading is visible on product details page
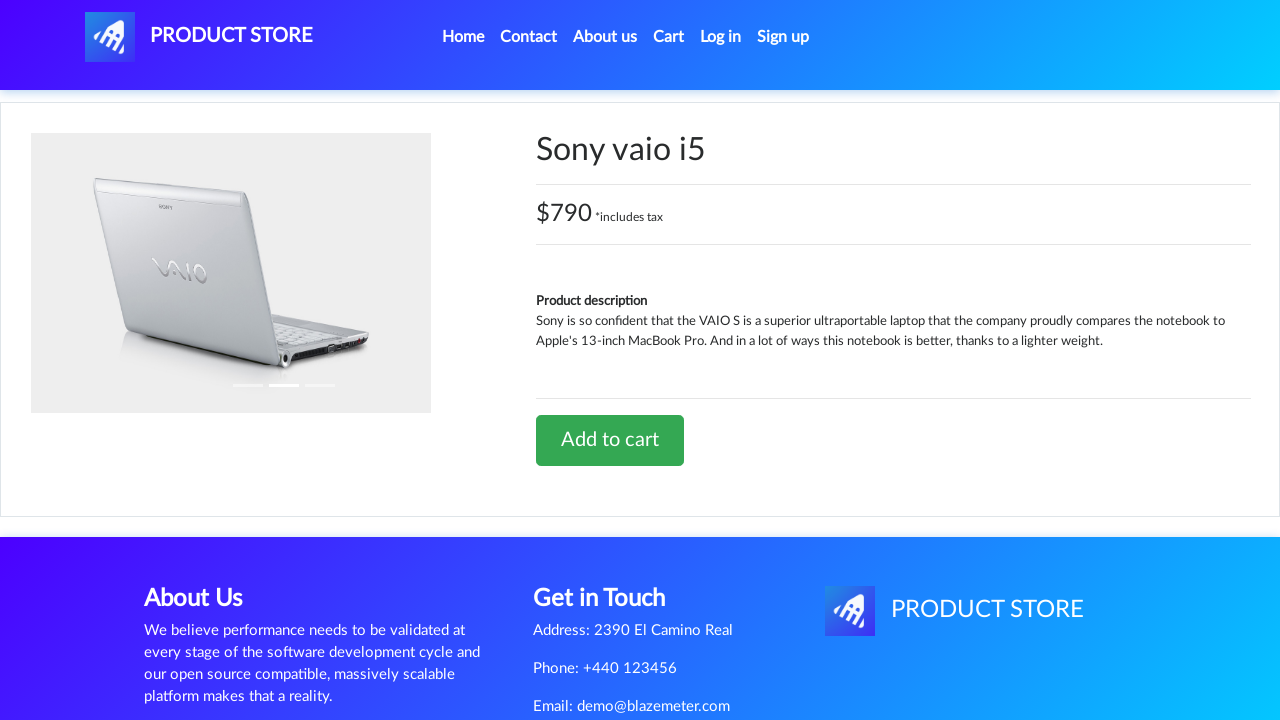

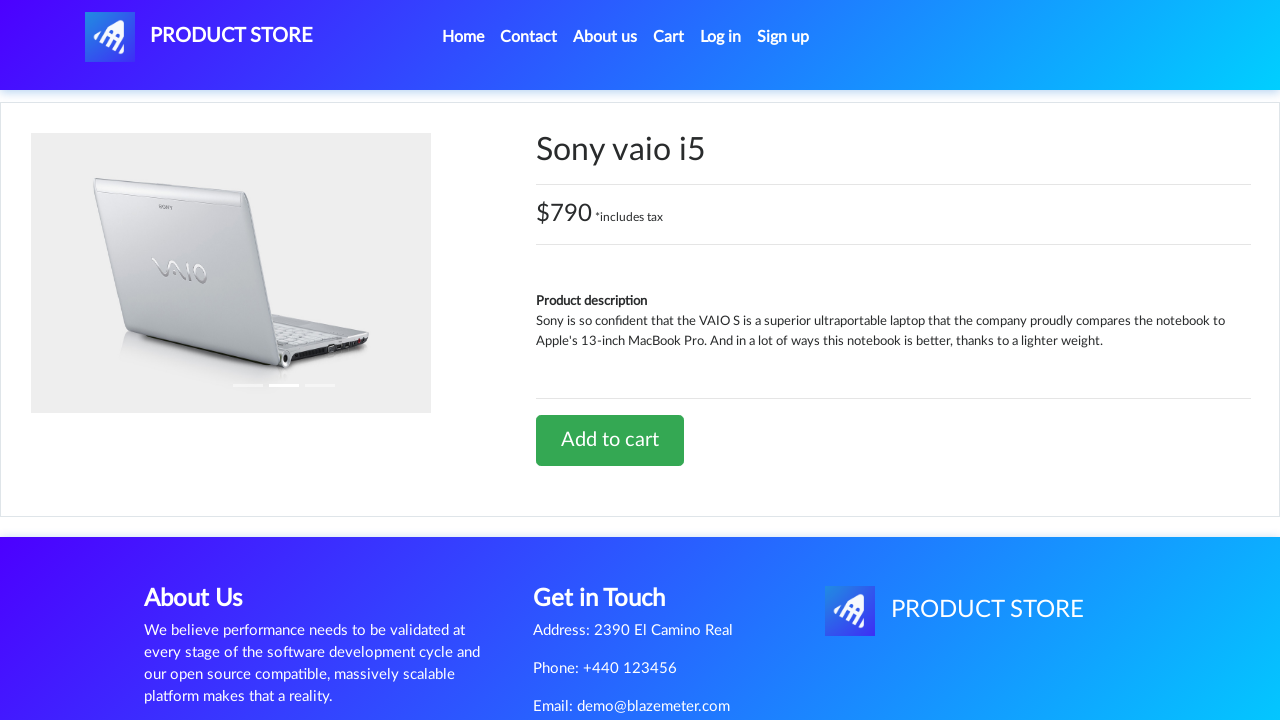